Tests a simple form by filling in first name, last name, city, and country fields using different element locator strategies, then submits the form

Starting URL: http://suninjuly.github.io/simple_form_find_task.html

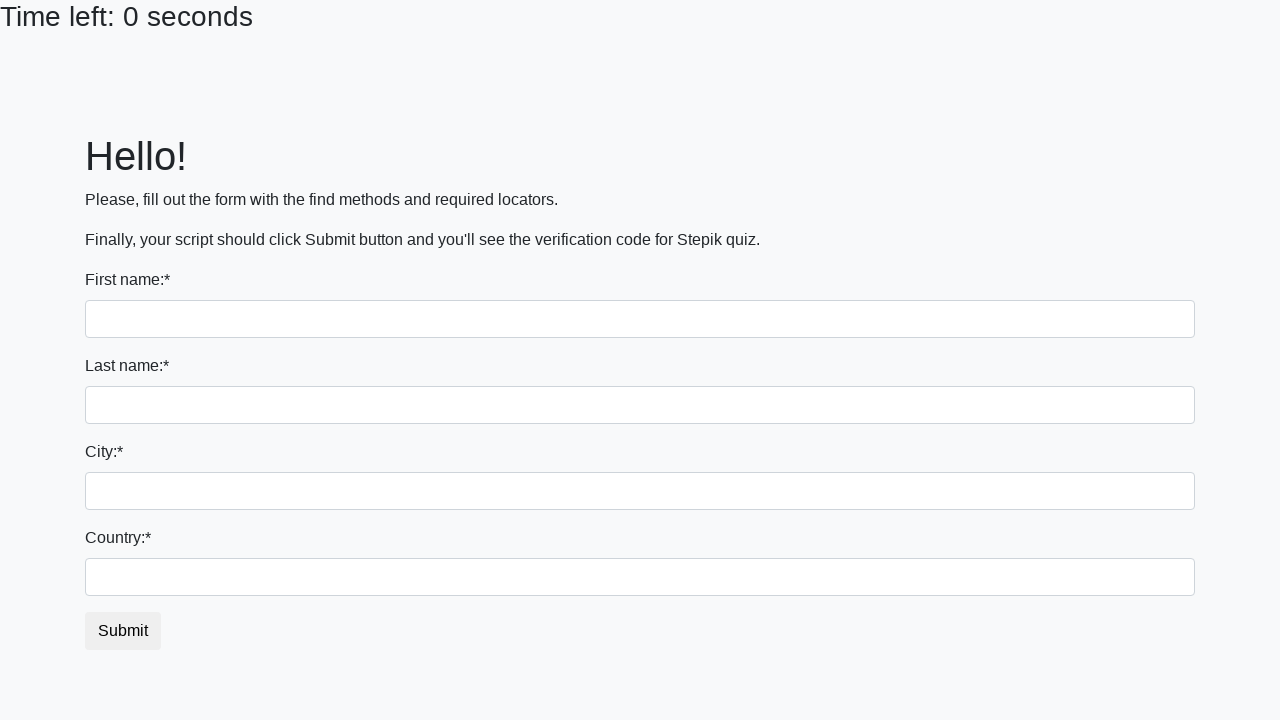

Filled first name field with 'Ivan' using tag name selector on input
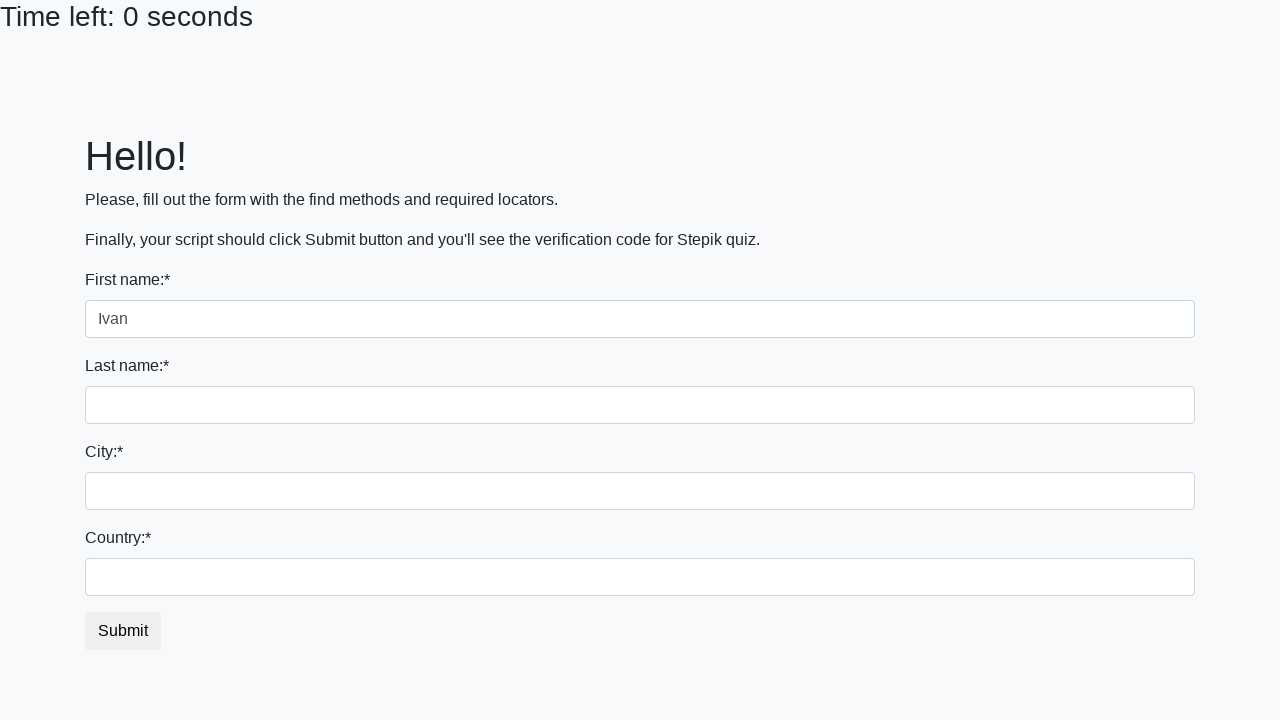

Filled last name field with 'Petrov' using name attribute selector on input[name='last_name']
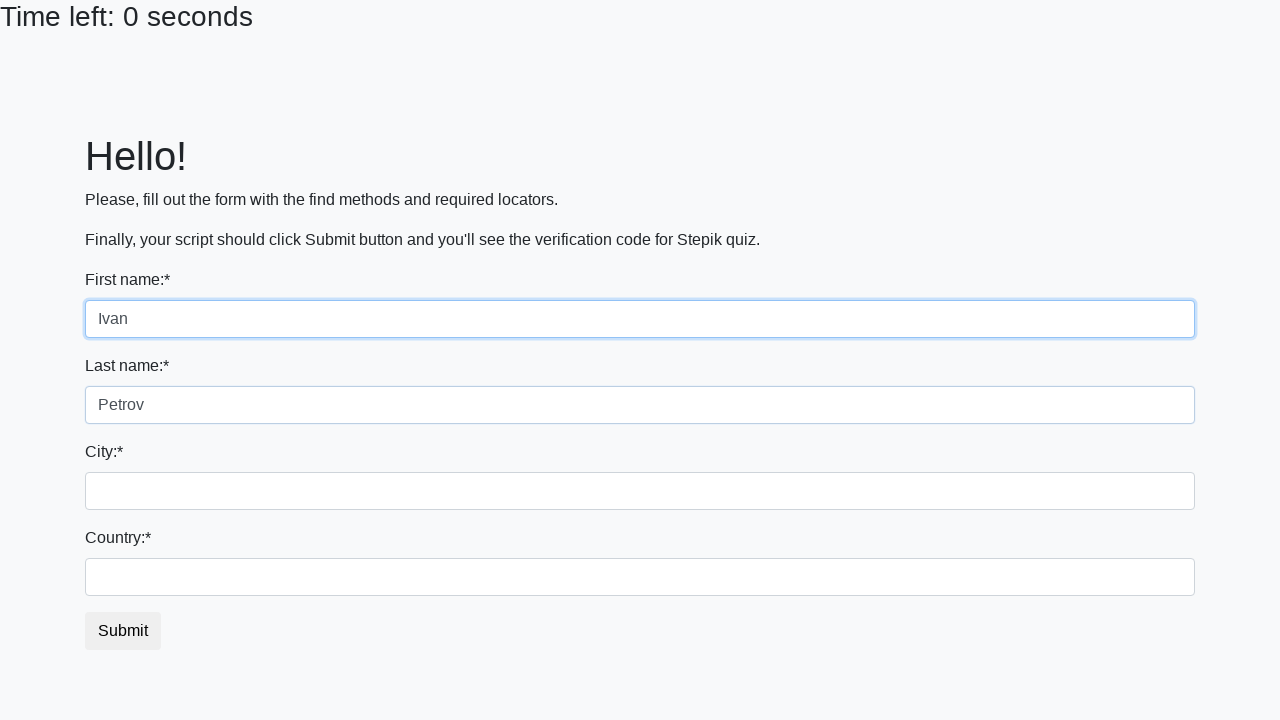

Filled city field with 'Smolensk' using class name selector on .city
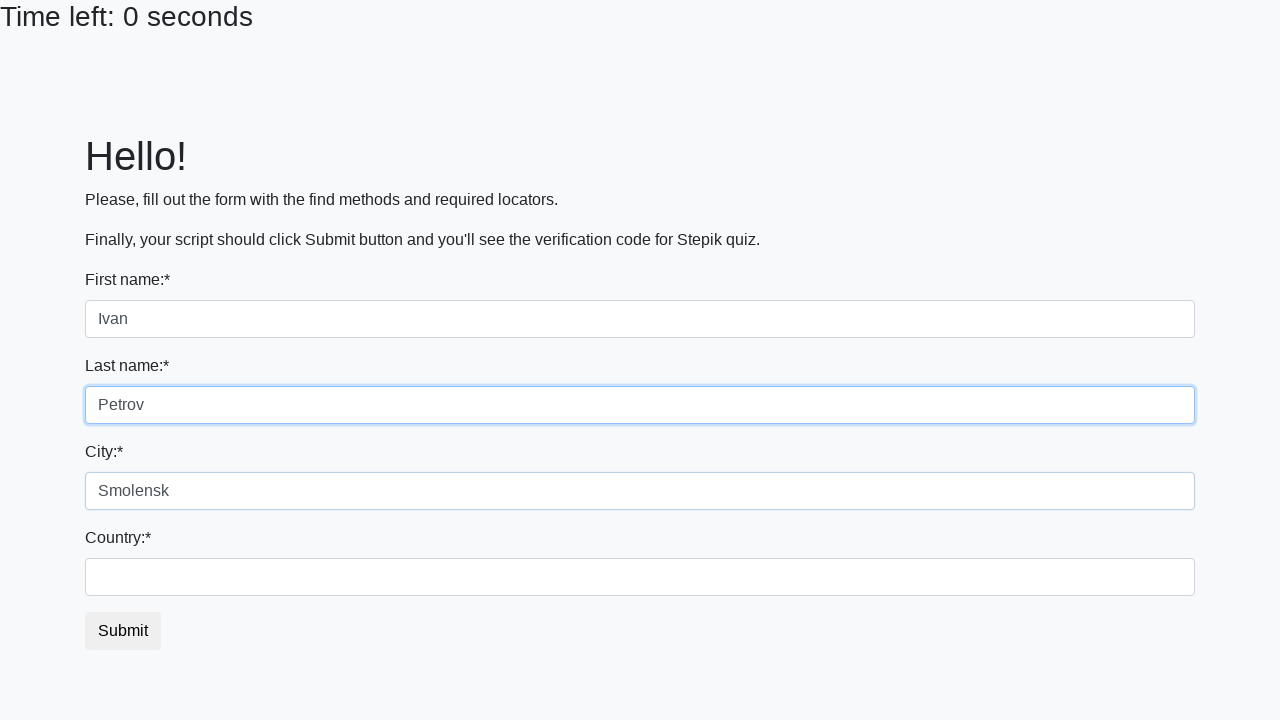

Filled country field with 'Russia' using id selector on #country
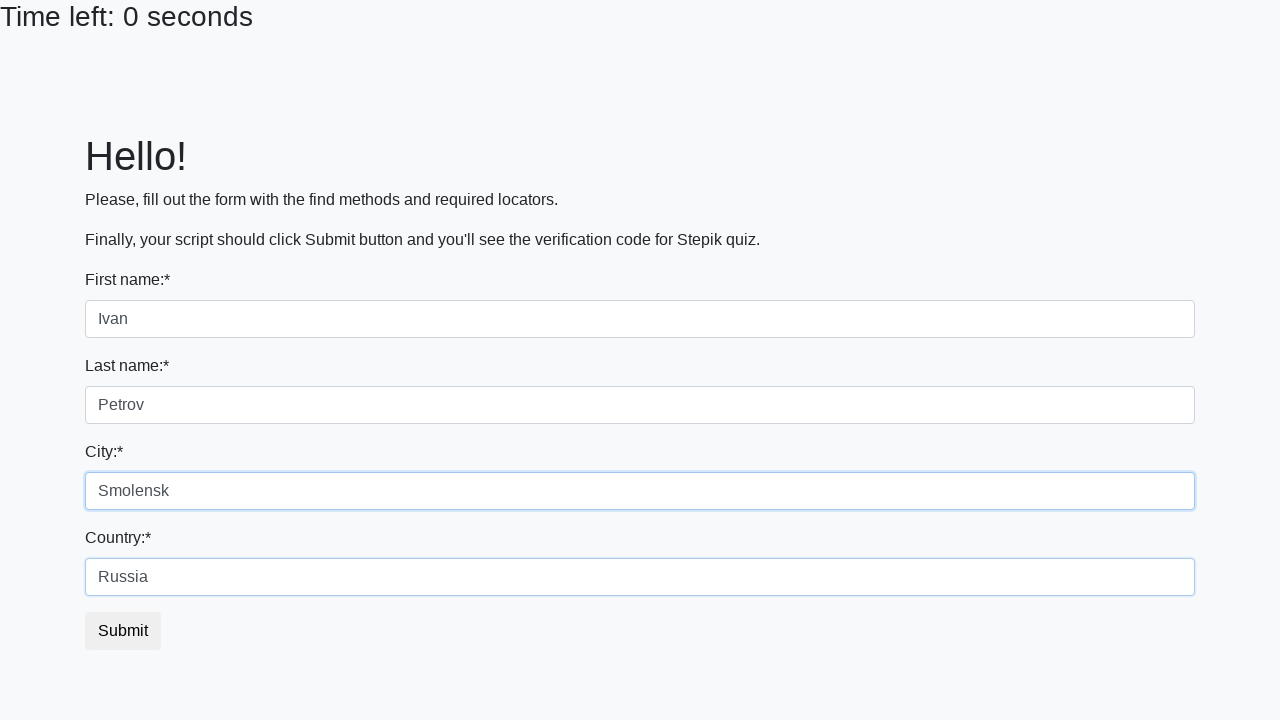

Clicked submit button to submit the form at (123, 631) on .btn.btn-default
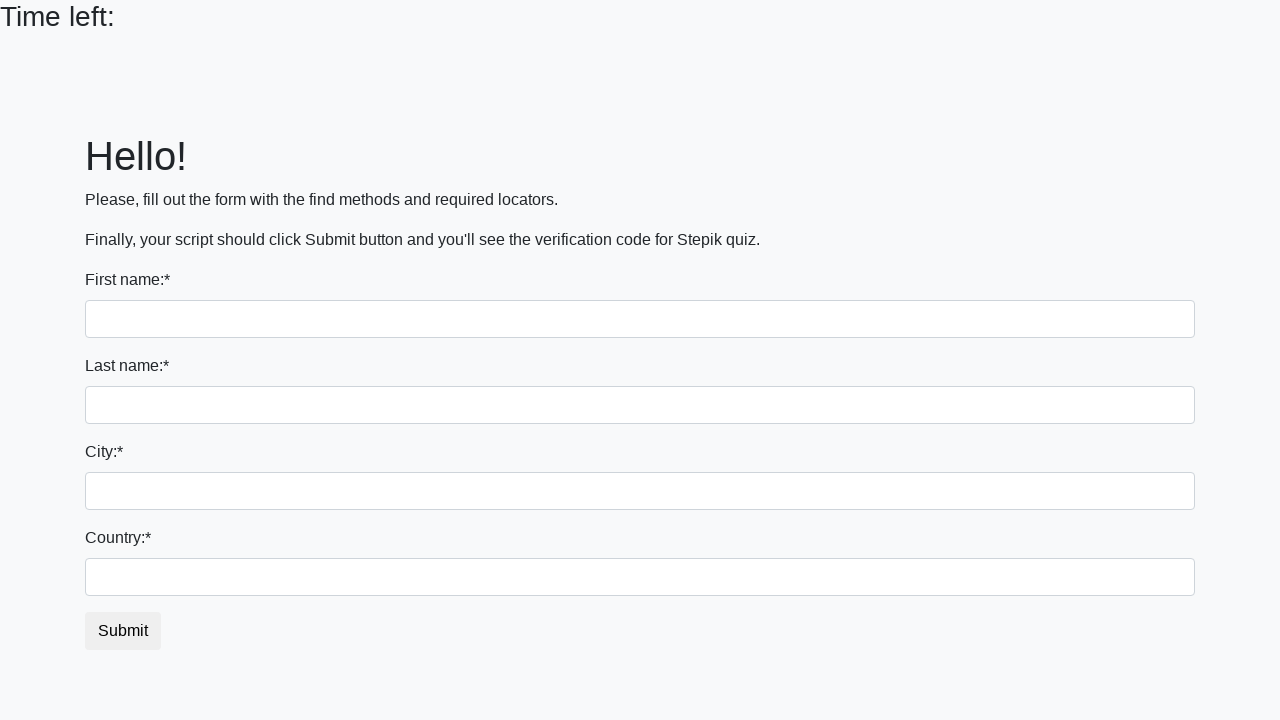

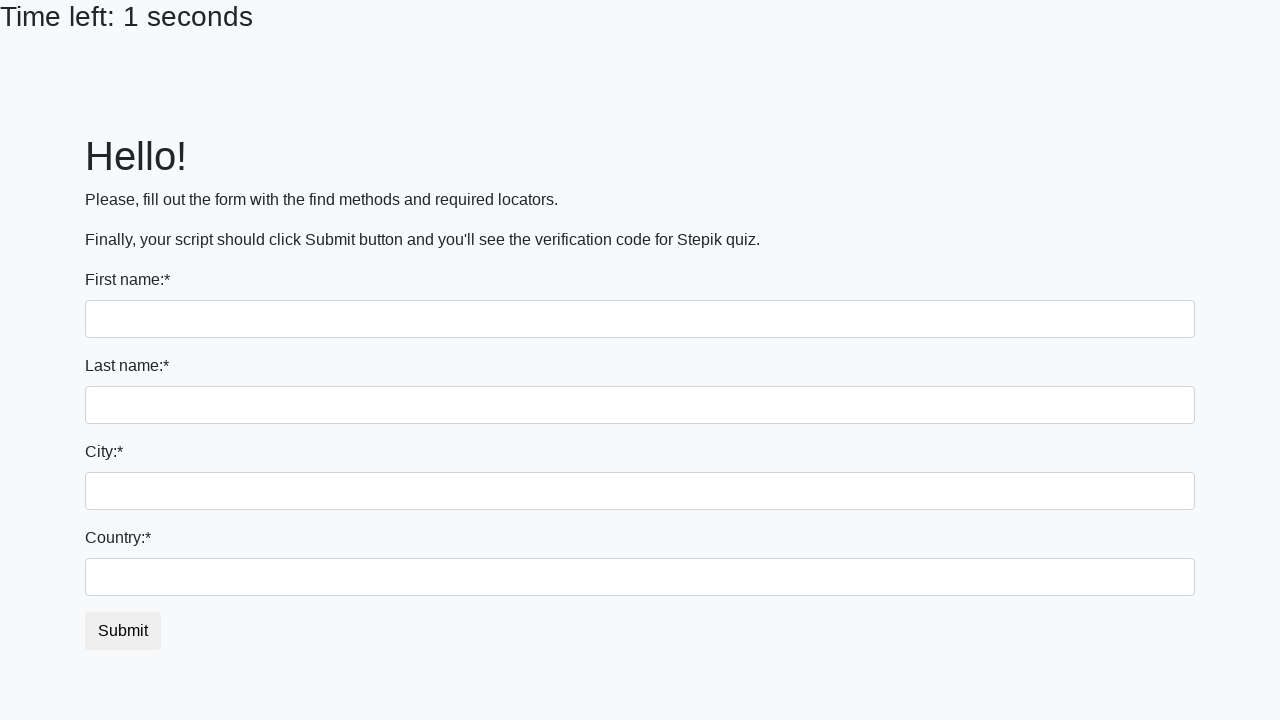